Tests Last.fm artist search functionality by searching for an artist, clicking on the first result, and verifying that release date information is displayed on the artist page.

Starting URL: https://www.last.fm/

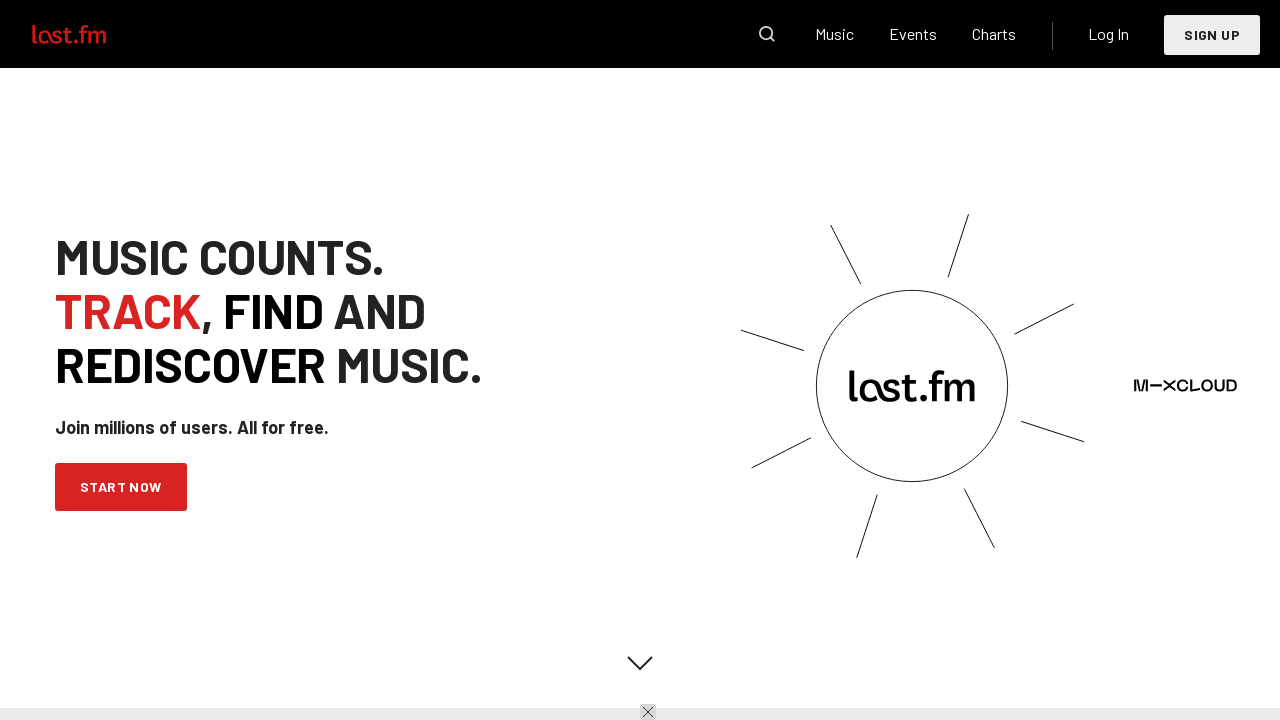

Navigated to Last.fm search results for artist 'Radiohead'
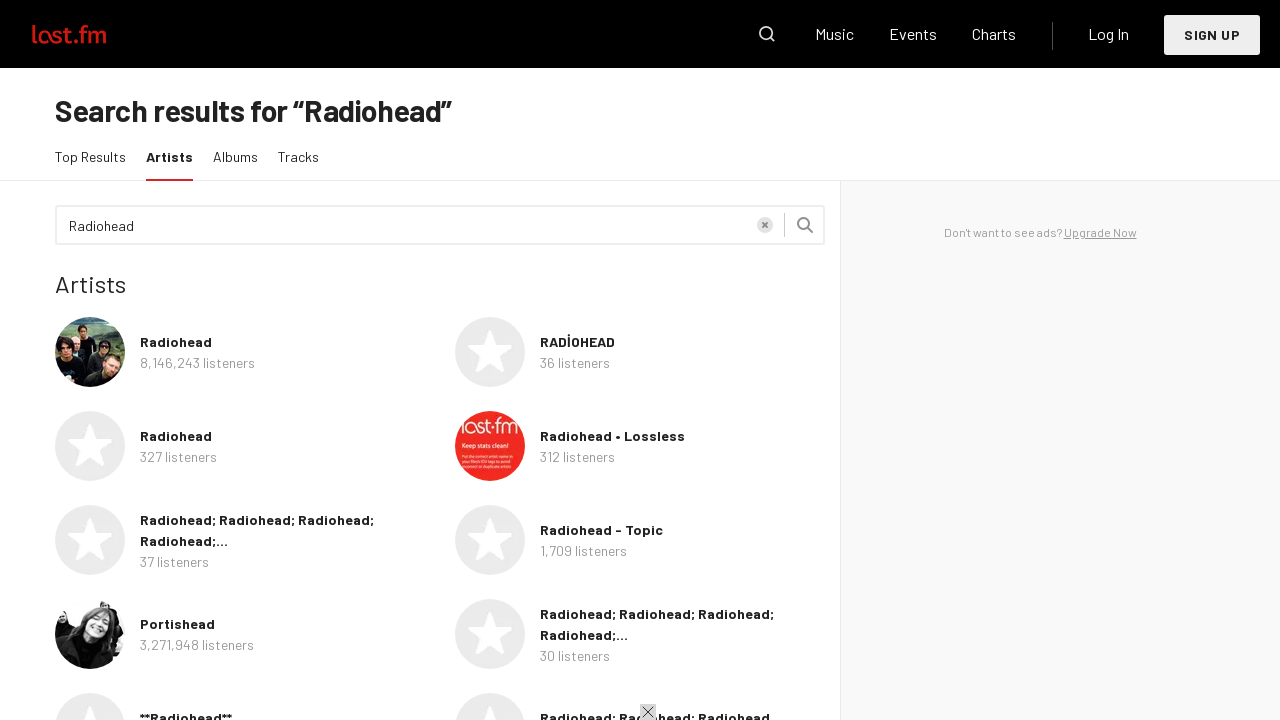

First artist result became visible
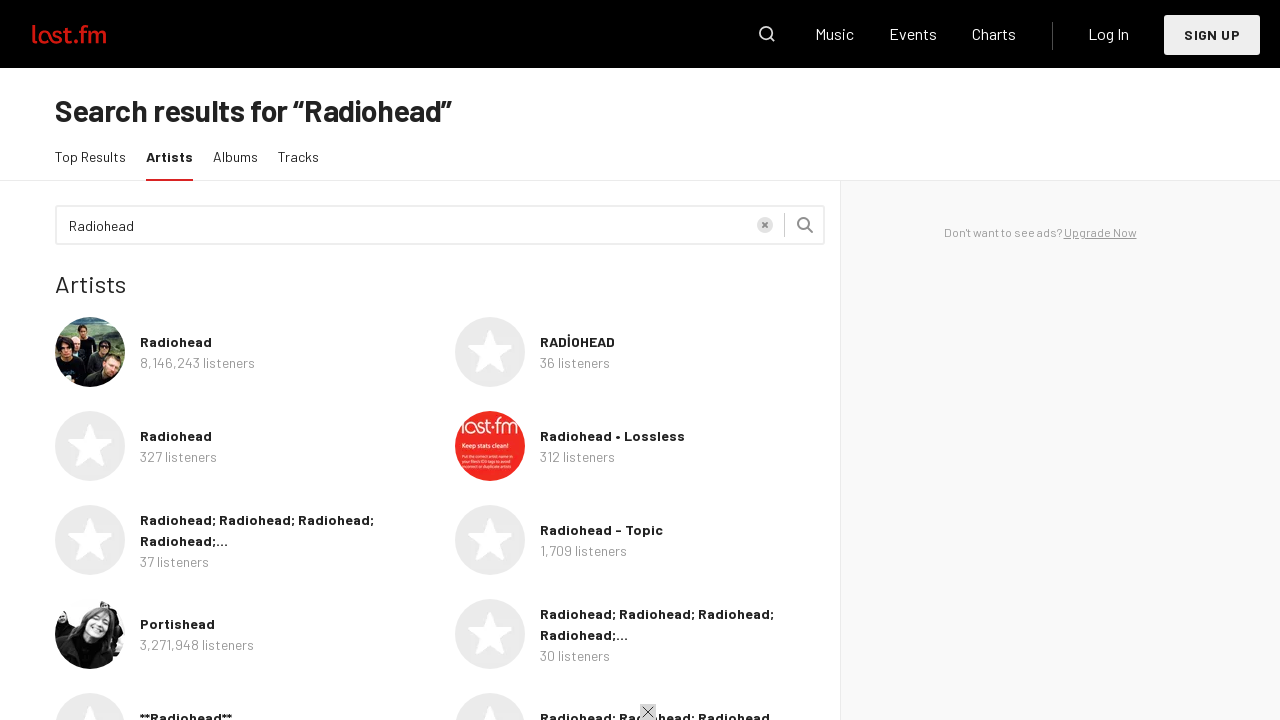

Clicked on the first artist result at (176, 342) on li.artist-result a, li.searchresults-item-artist a, .searchresults .artist .resu
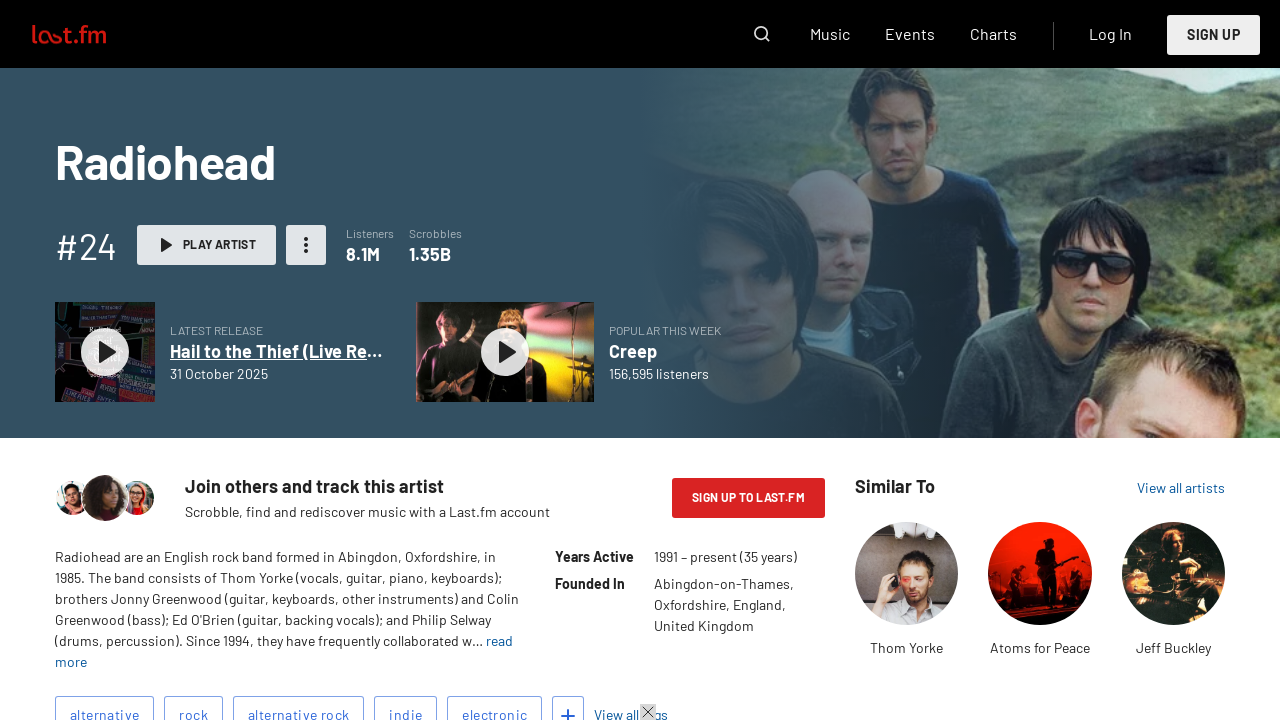

Artist page loaded (DOM content ready)
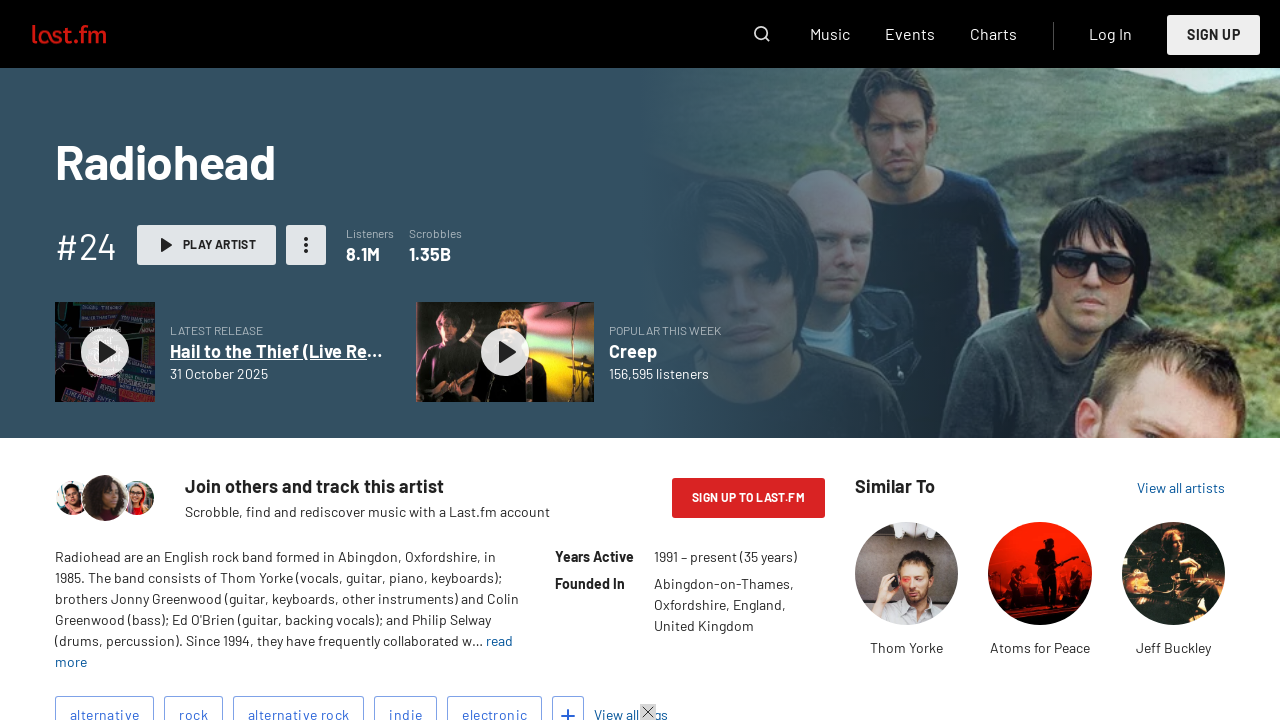

Release date information (time element) found and verified on artist page
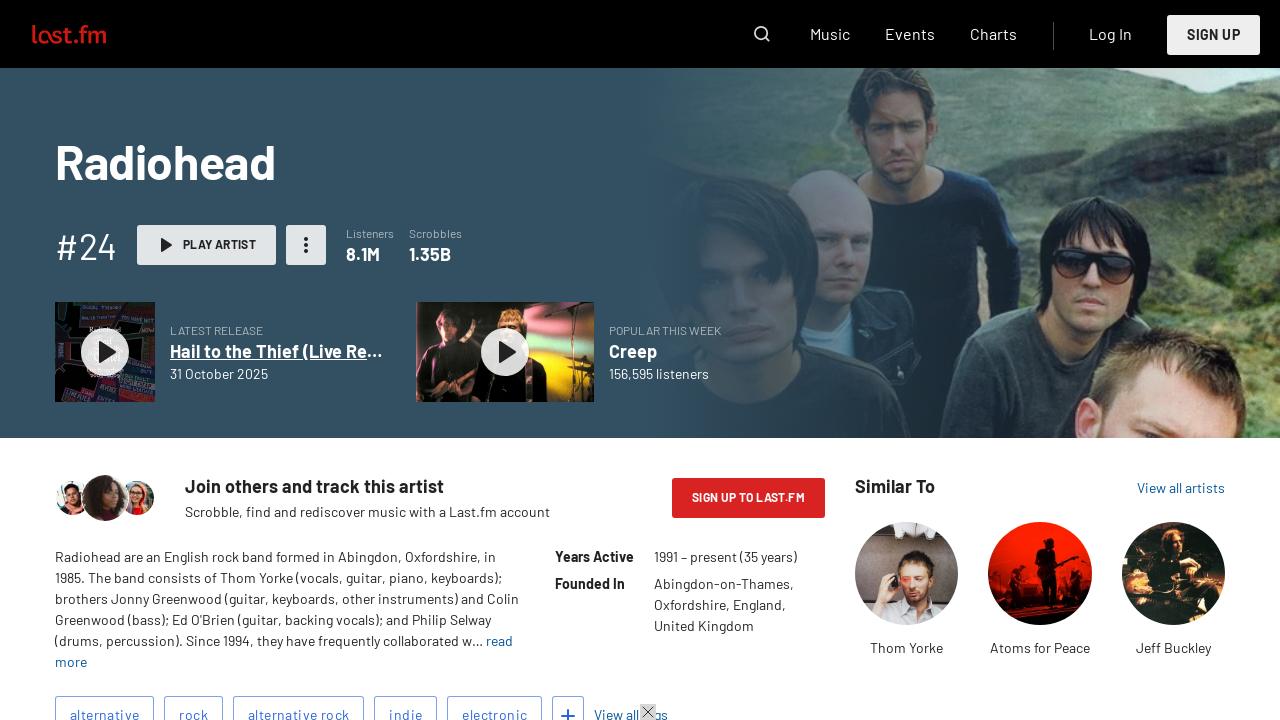

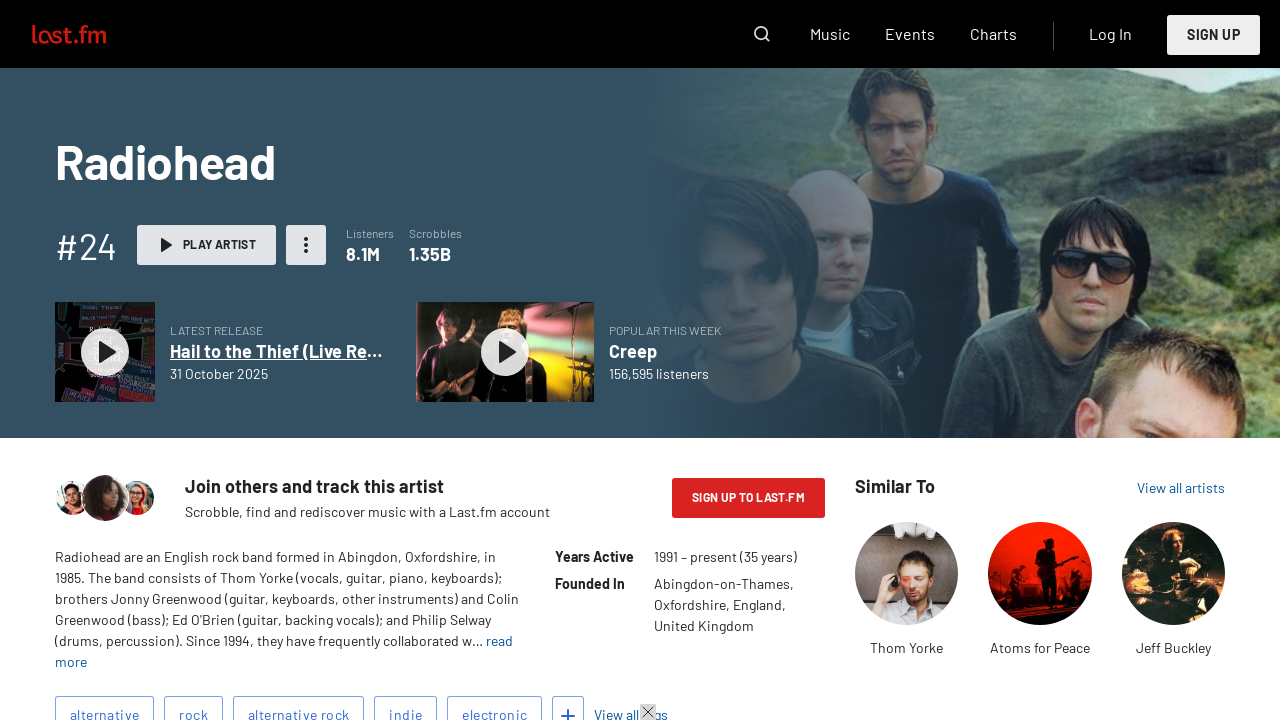